Tests drag and drop functionality by dragging an element onto a target droppable area within an iframe

Starting URL: https://jqueryui.com/droppable/

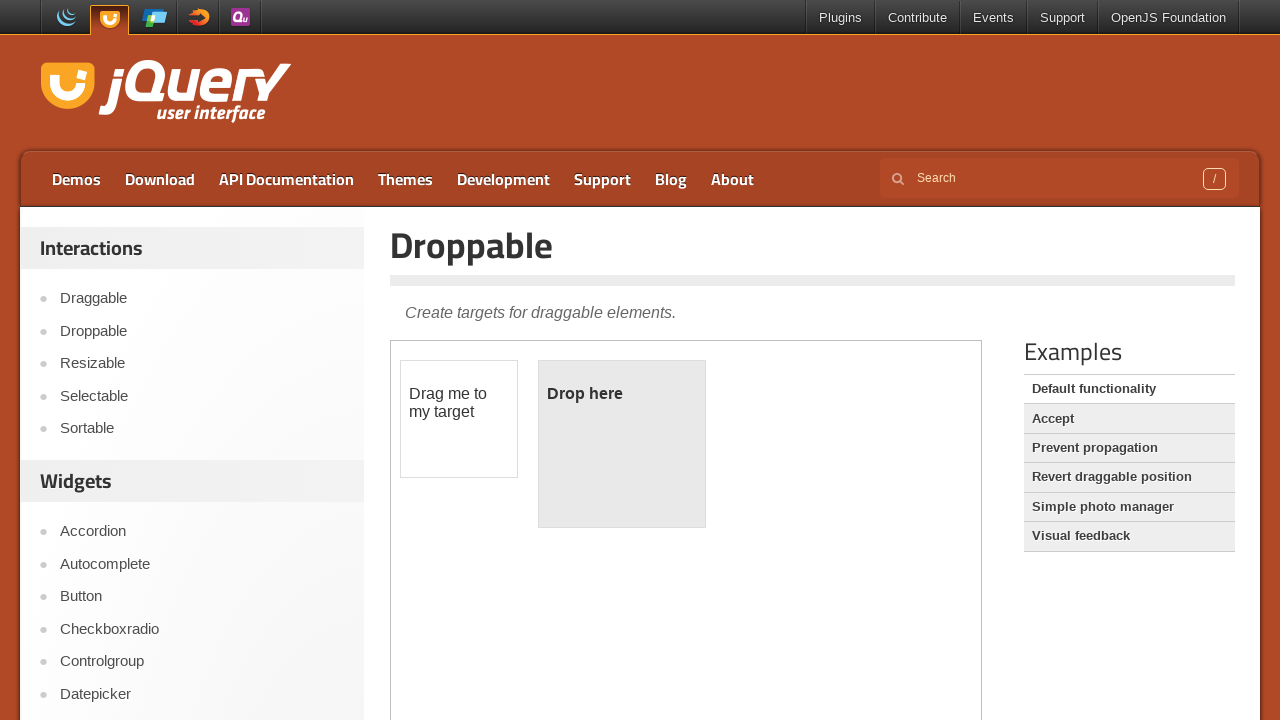

Located the demo iframe
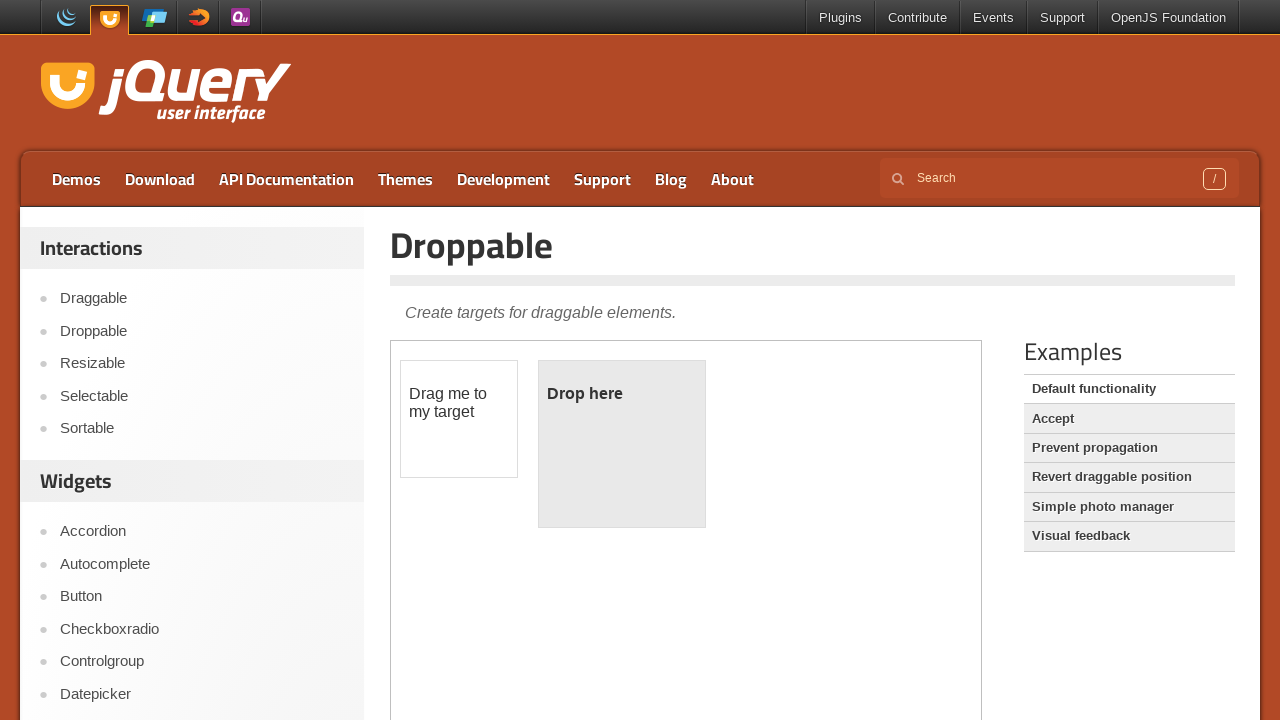

Located the draggable element
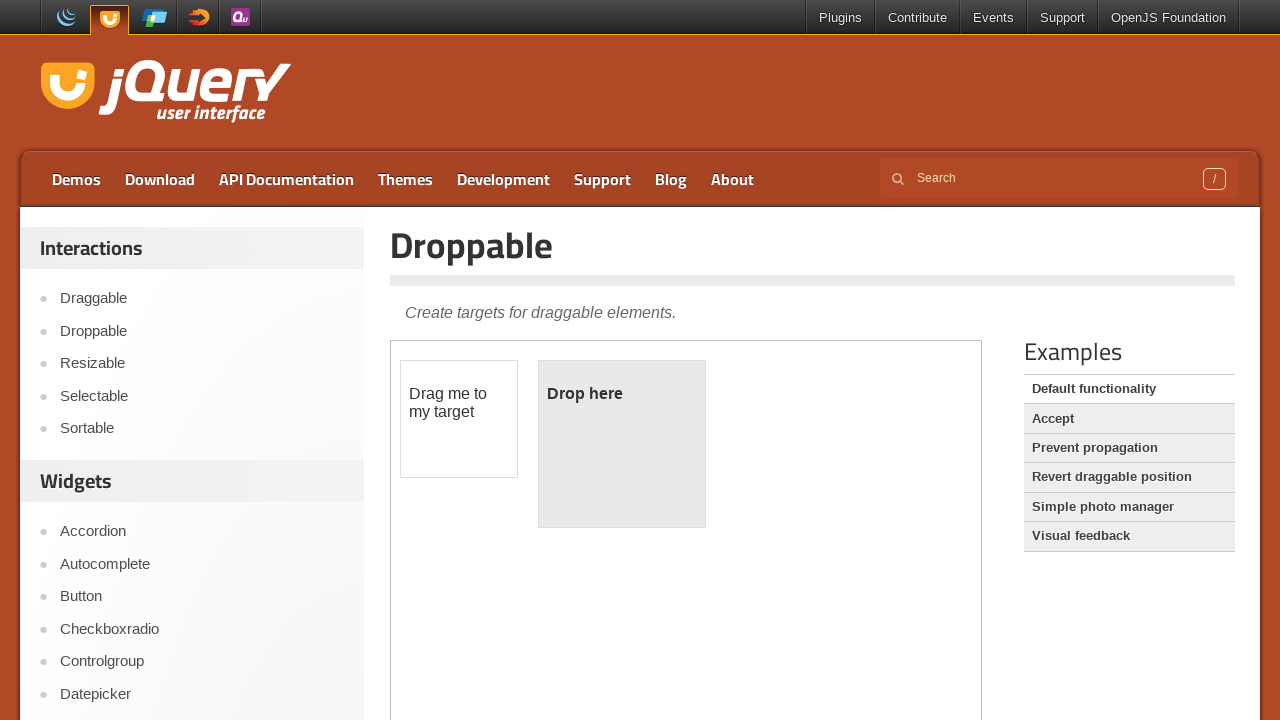

Located the droppable target area
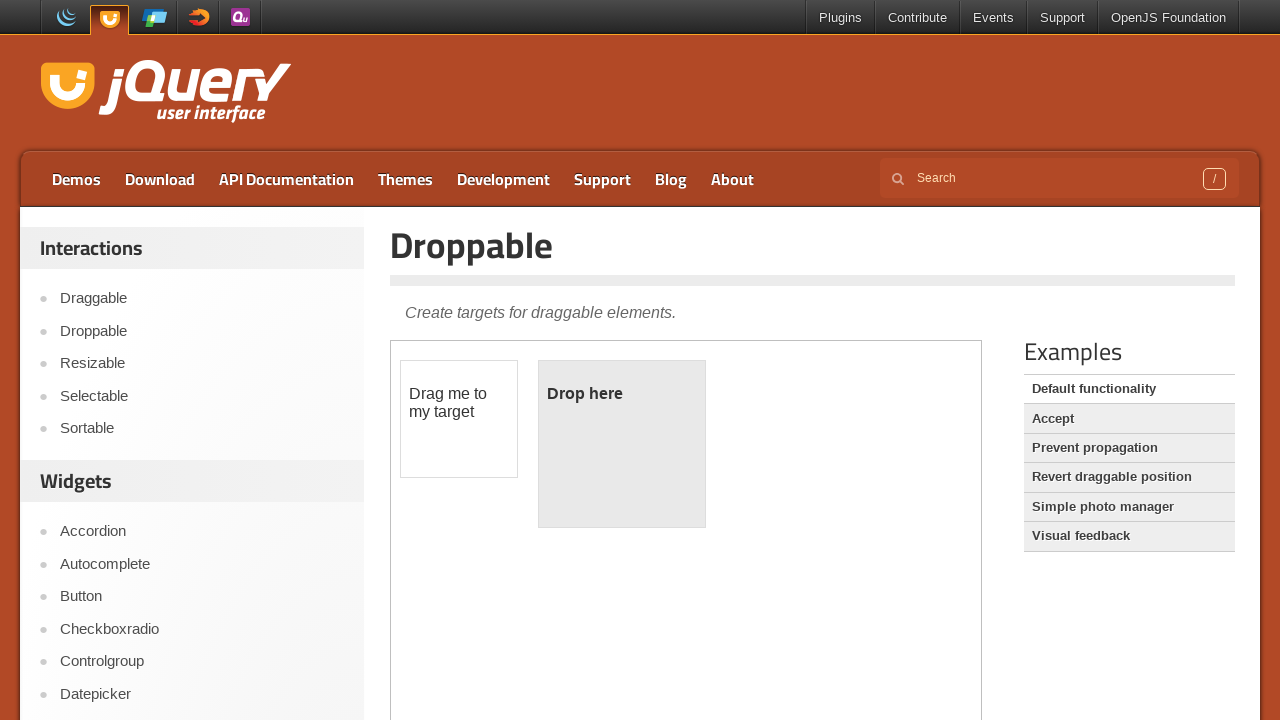

Dragged element onto droppable target area at (622, 444)
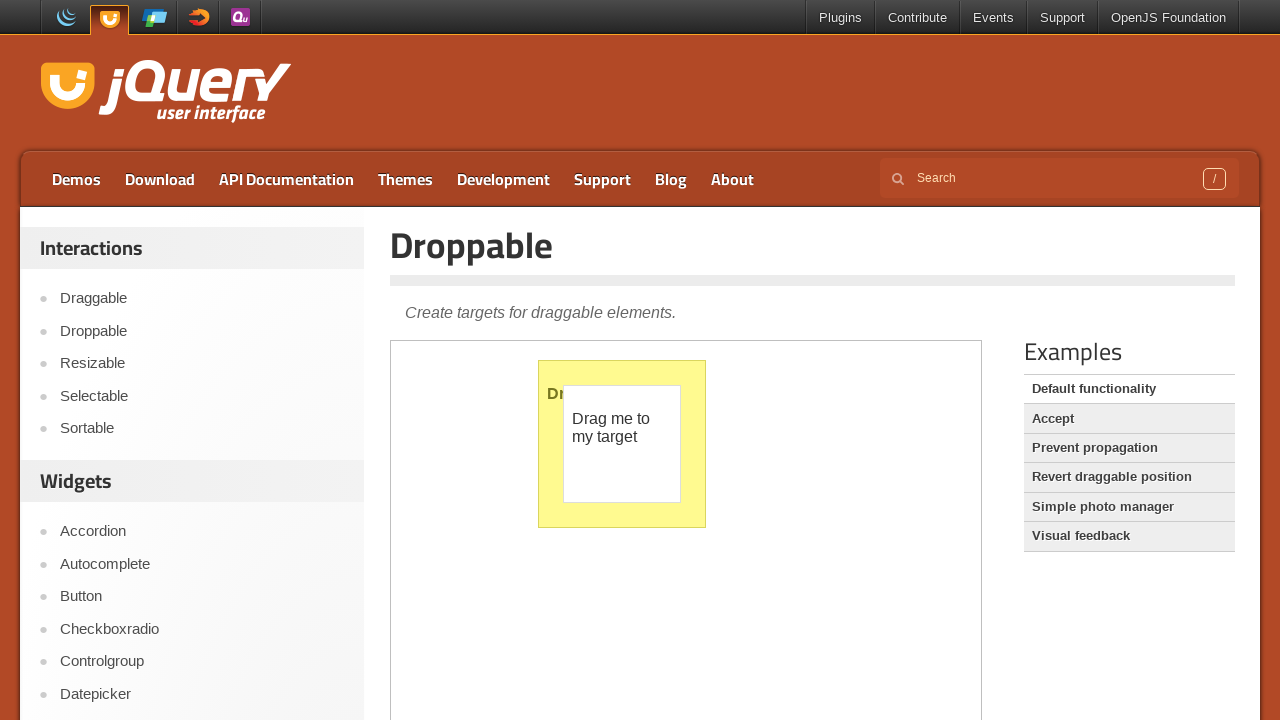

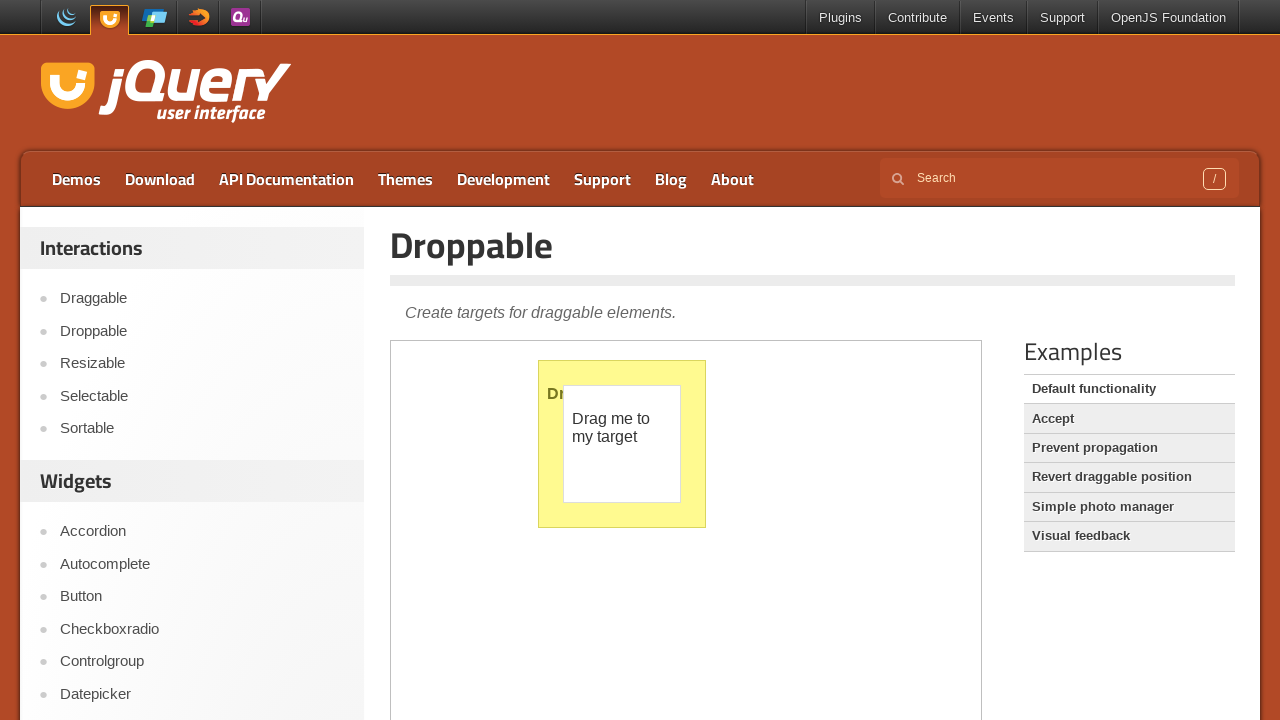